Tests Swiggy's location search functionality by entering a location query, selecting from the autocomplete dropdown using keyboard navigation, and verifying the page loads correctly.

Starting URL: https://www.swiggy.com/

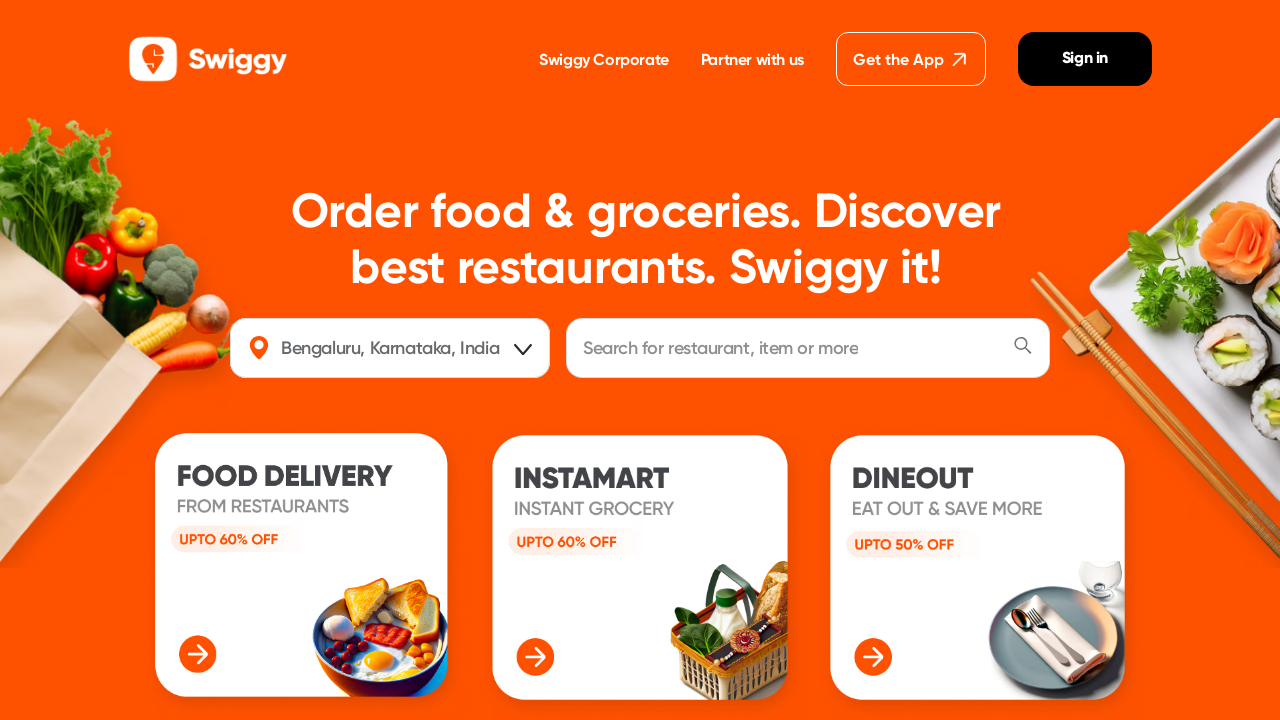

Navigated to Swiggy homepage
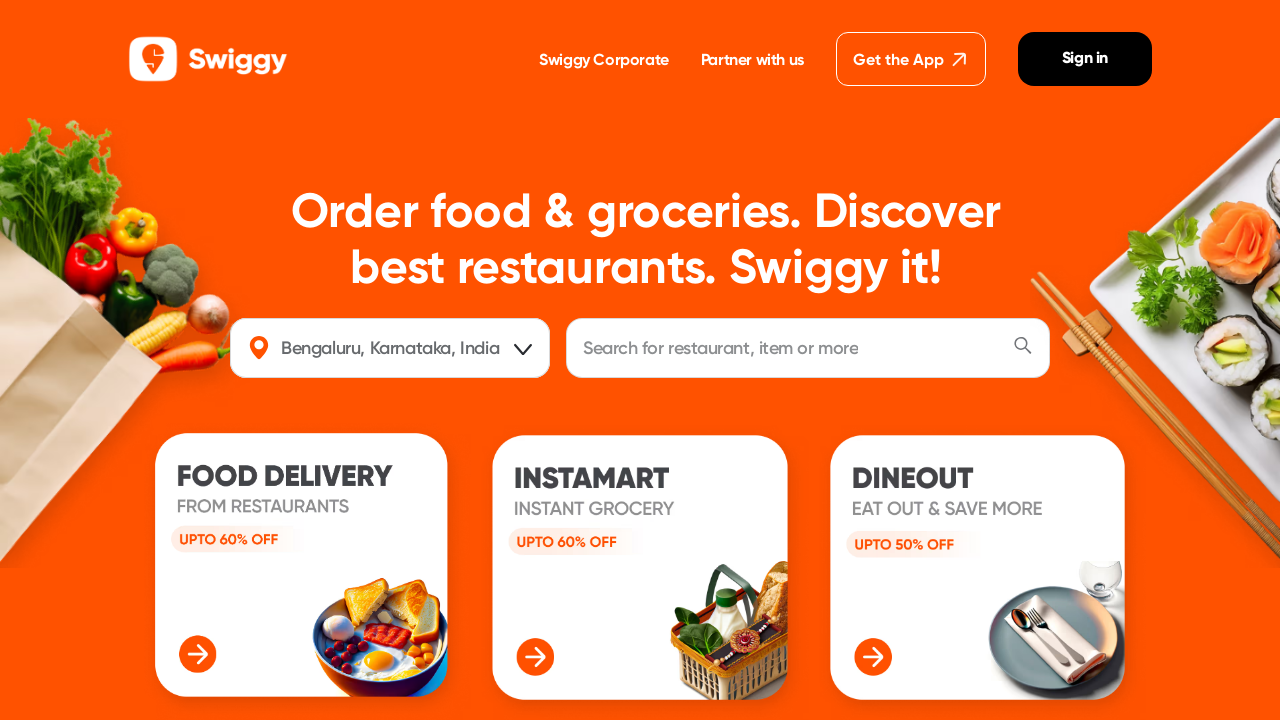

Filled location input with 'Thanjavur,india' on input#location
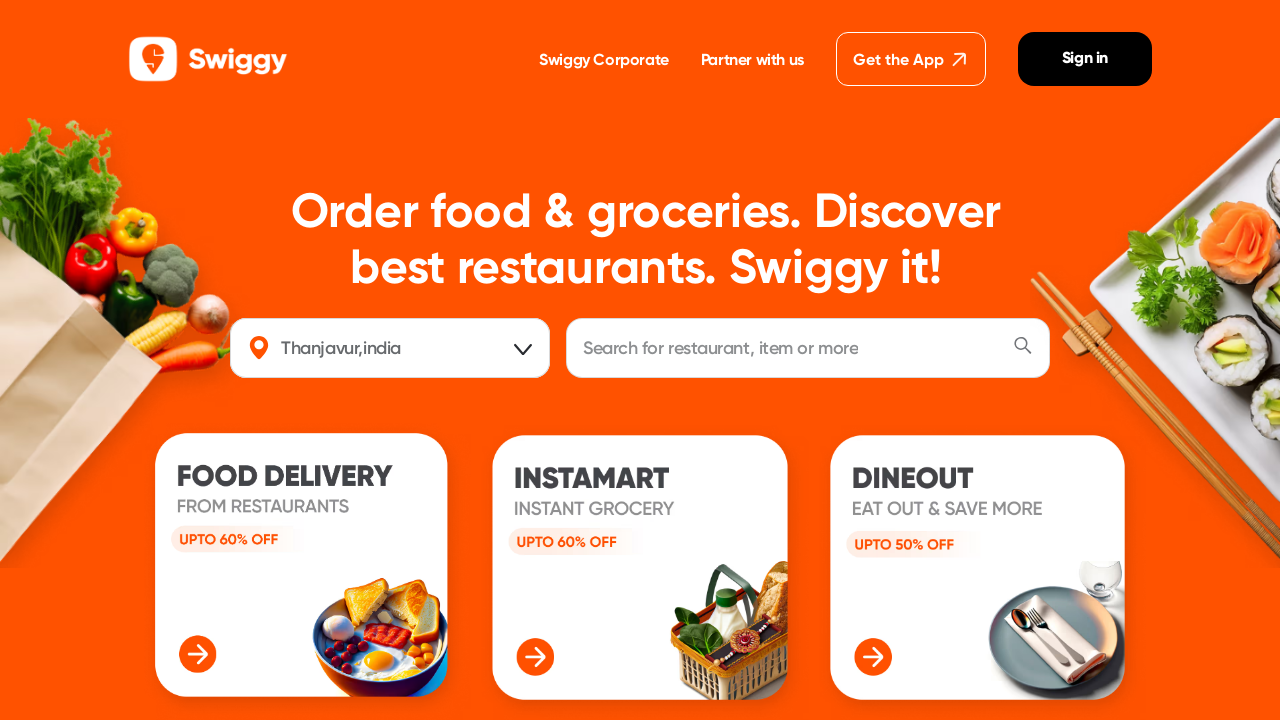

Waited 1000ms for autocomplete suggestions to appear
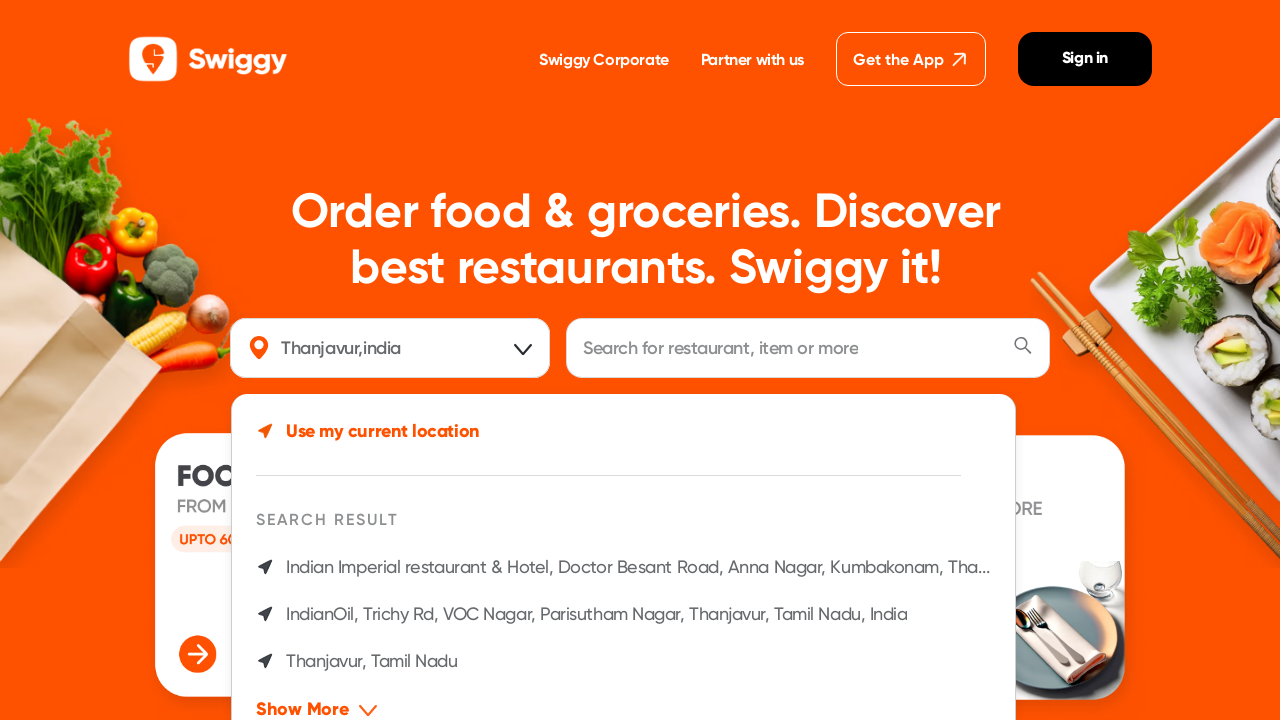

Pressed ArrowDown once in autocomplete dropdown
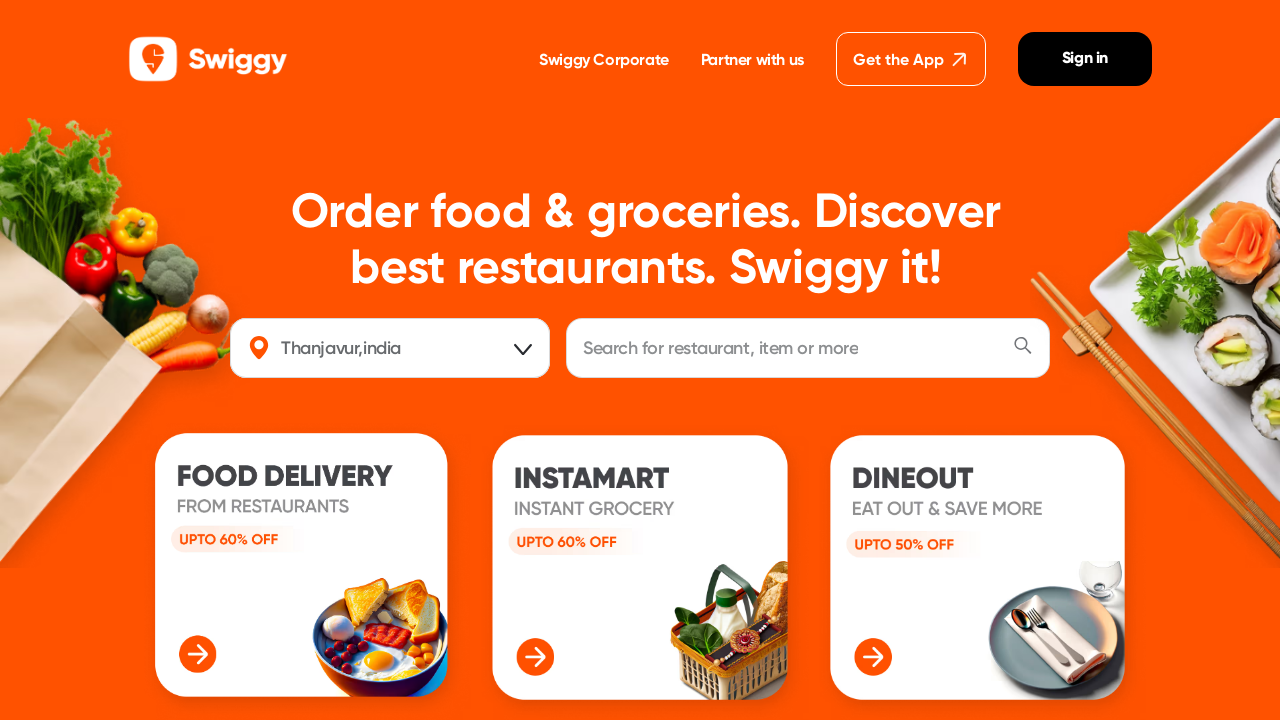

Pressed ArrowDown twice in autocomplete dropdown
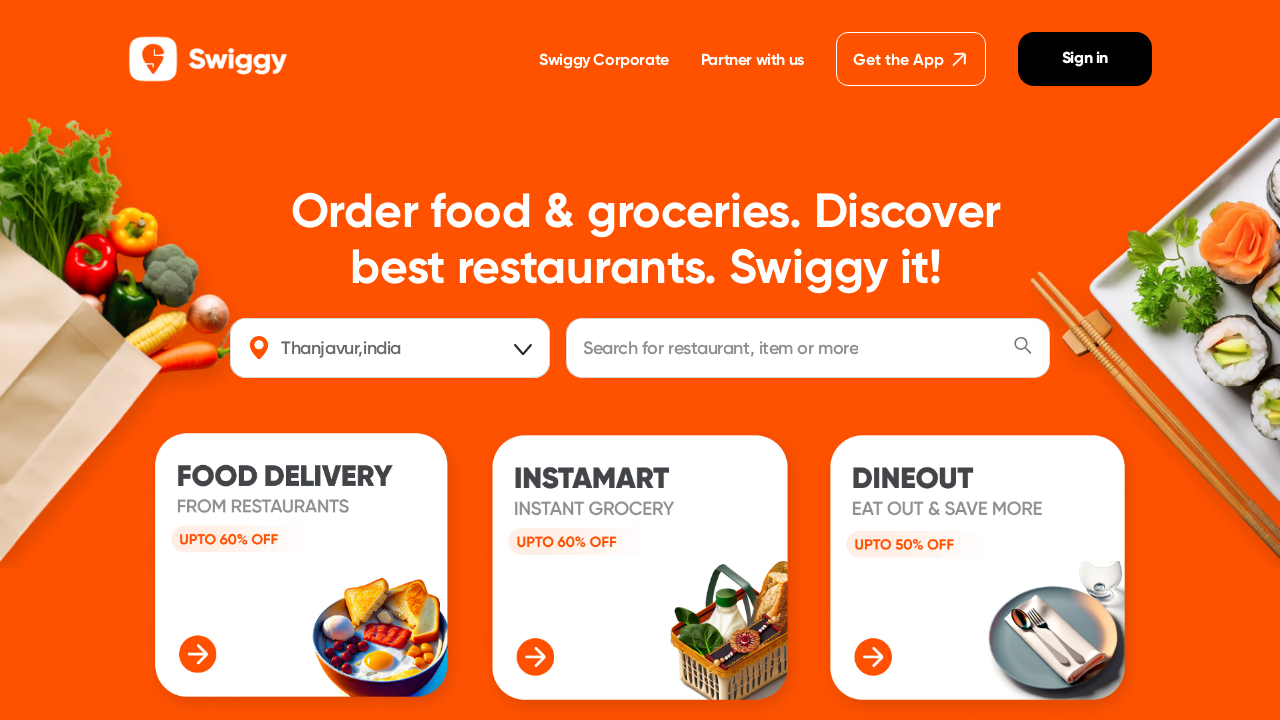

Pressed Enter to select autocomplete suggestion
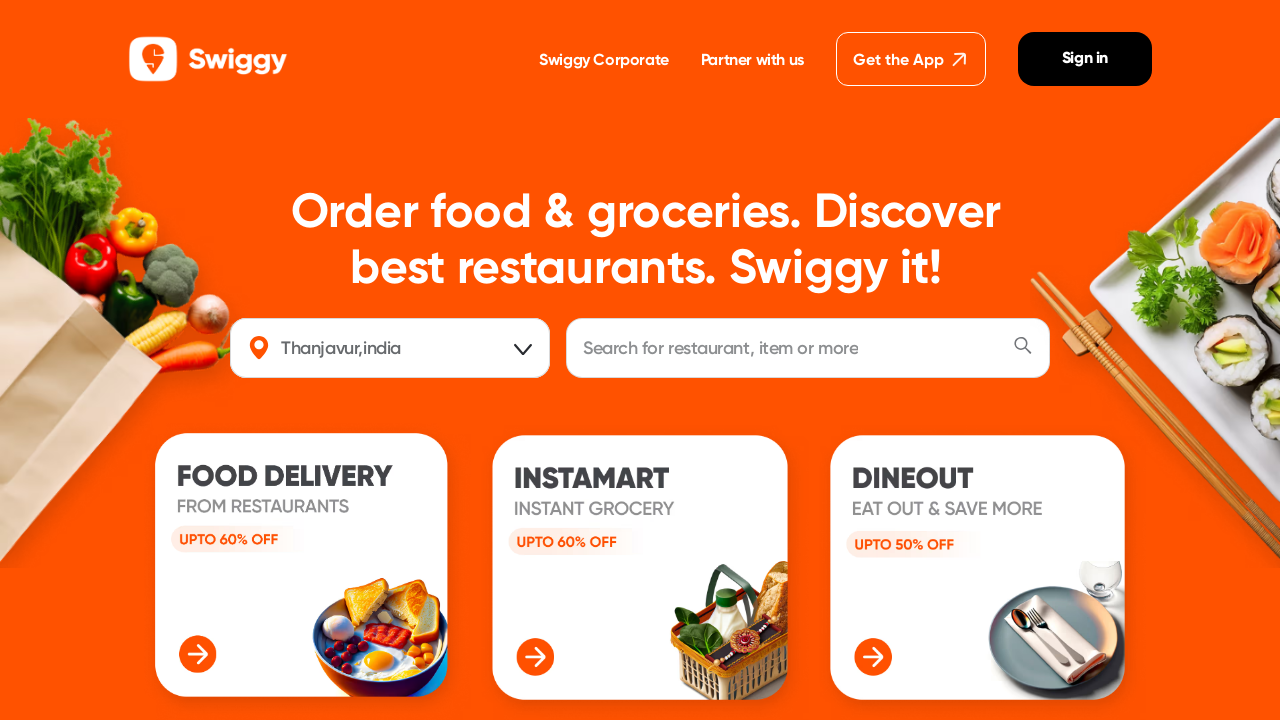

Page reached networkidle state after location selection
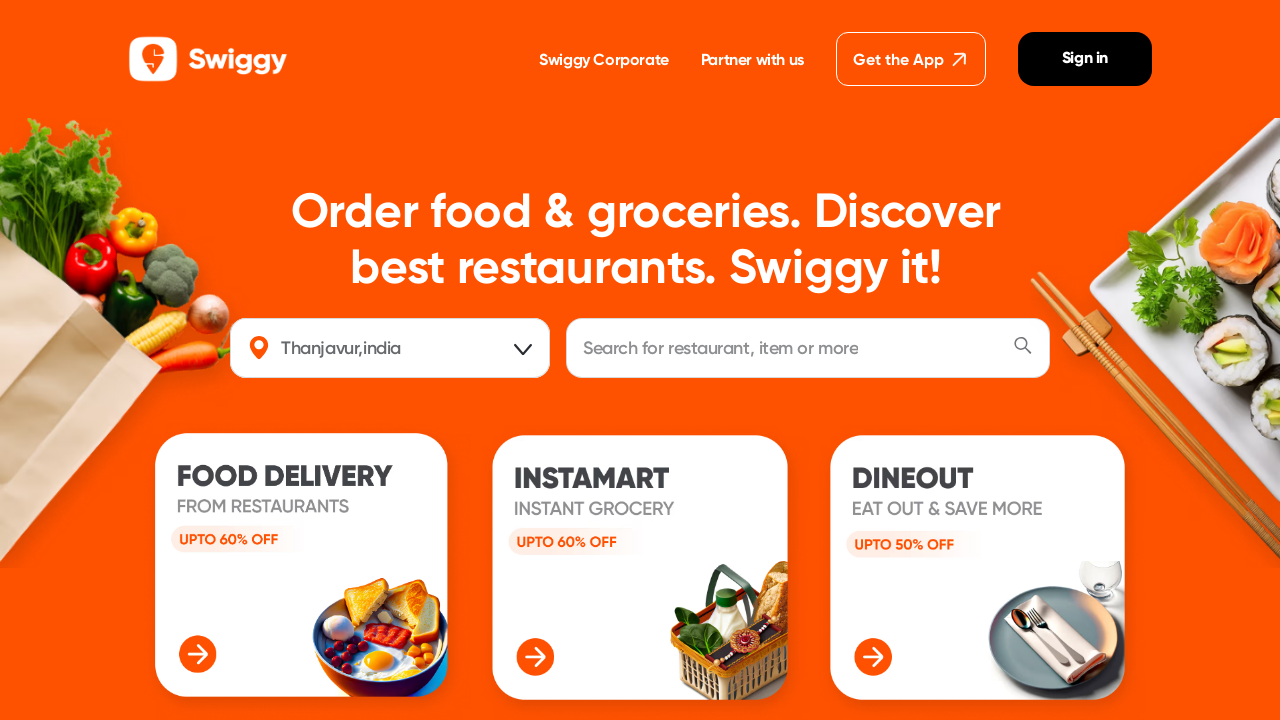

Verified page title: Order Food & Groceries. Discover the best restaurants. Swiggy it!
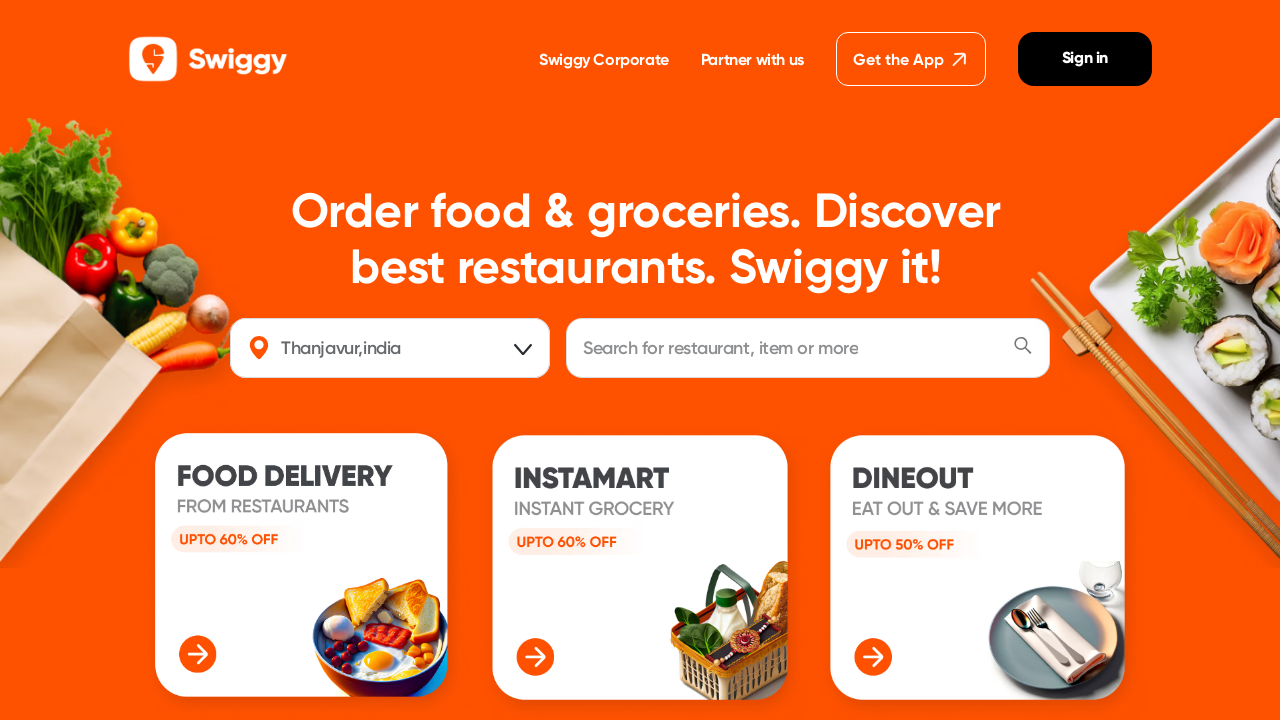

Verified current URL: https://www.swiggy.com/
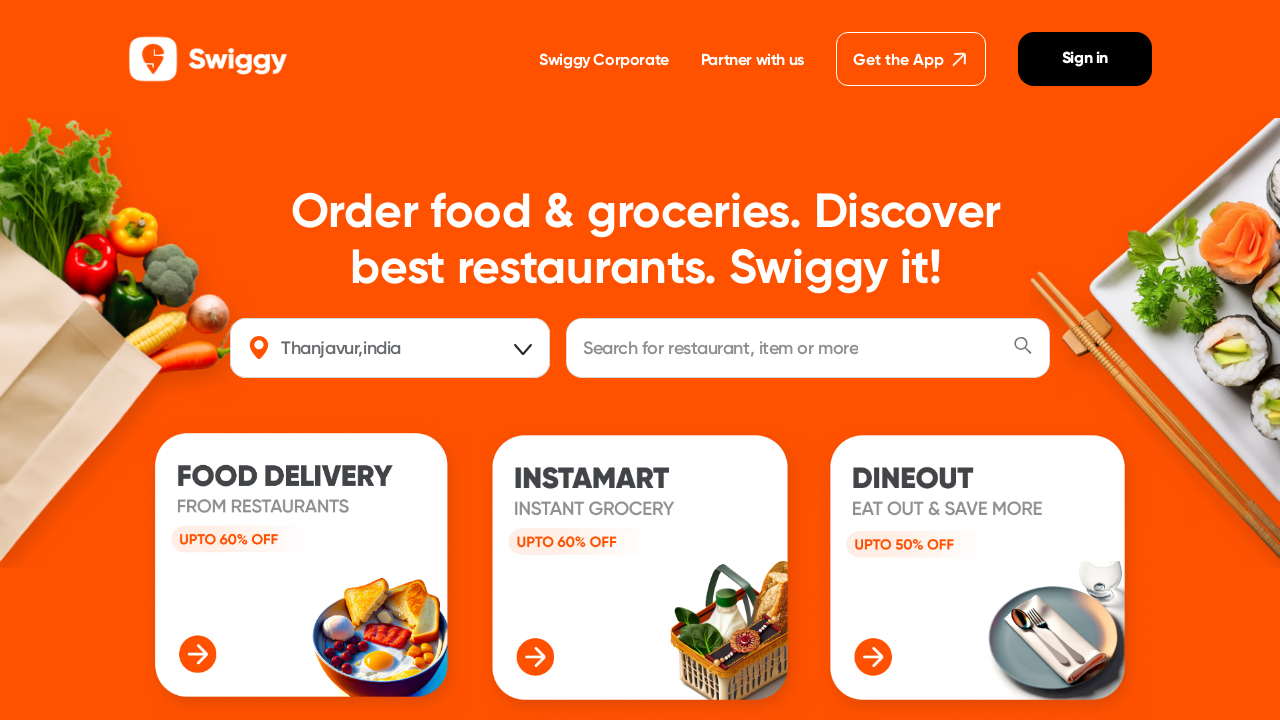

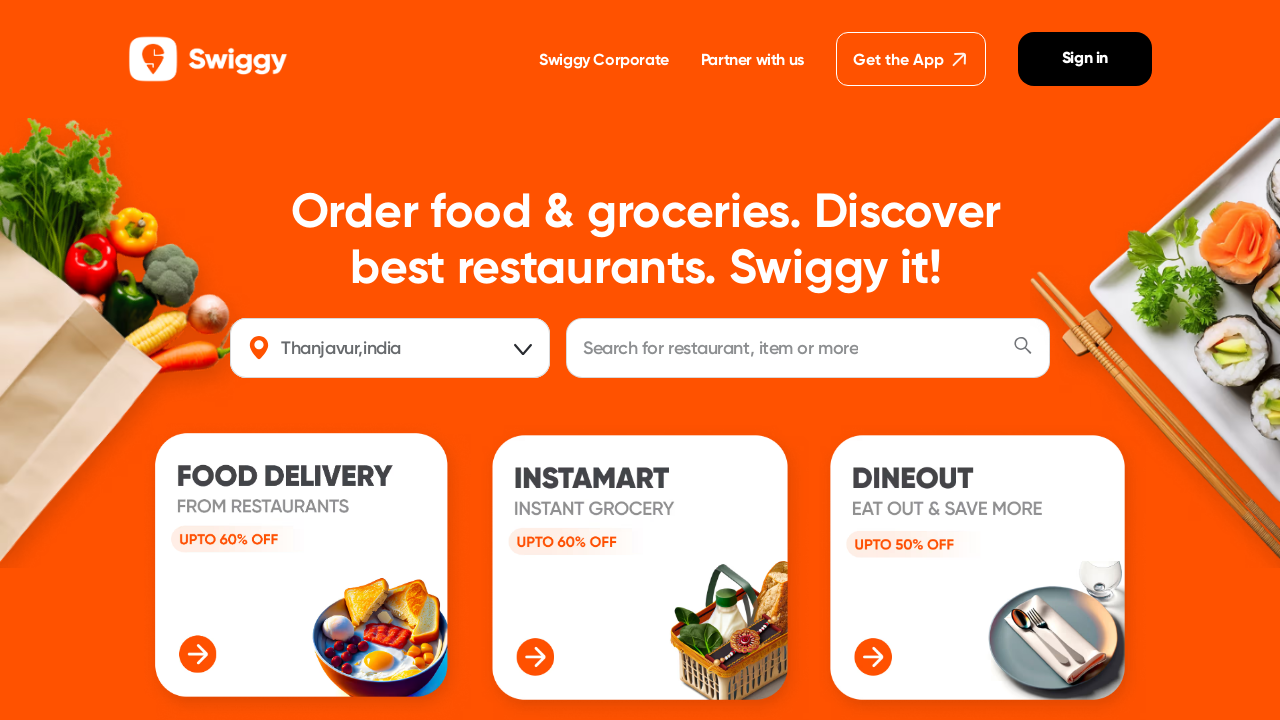